Navigates to Interactions page and clicks on a clickable icon that leads to link success page

Starting URL: https://ultimateqa.com/automation/

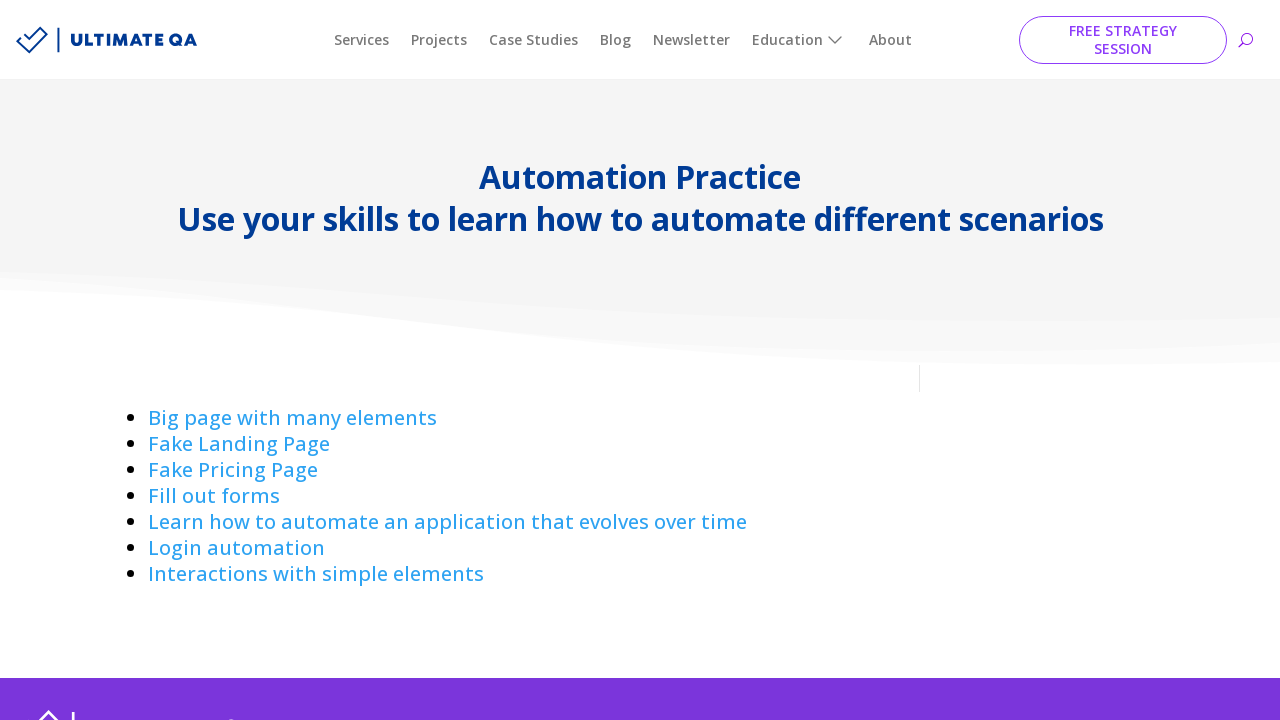

Navigated to Ultimate QA Automation page
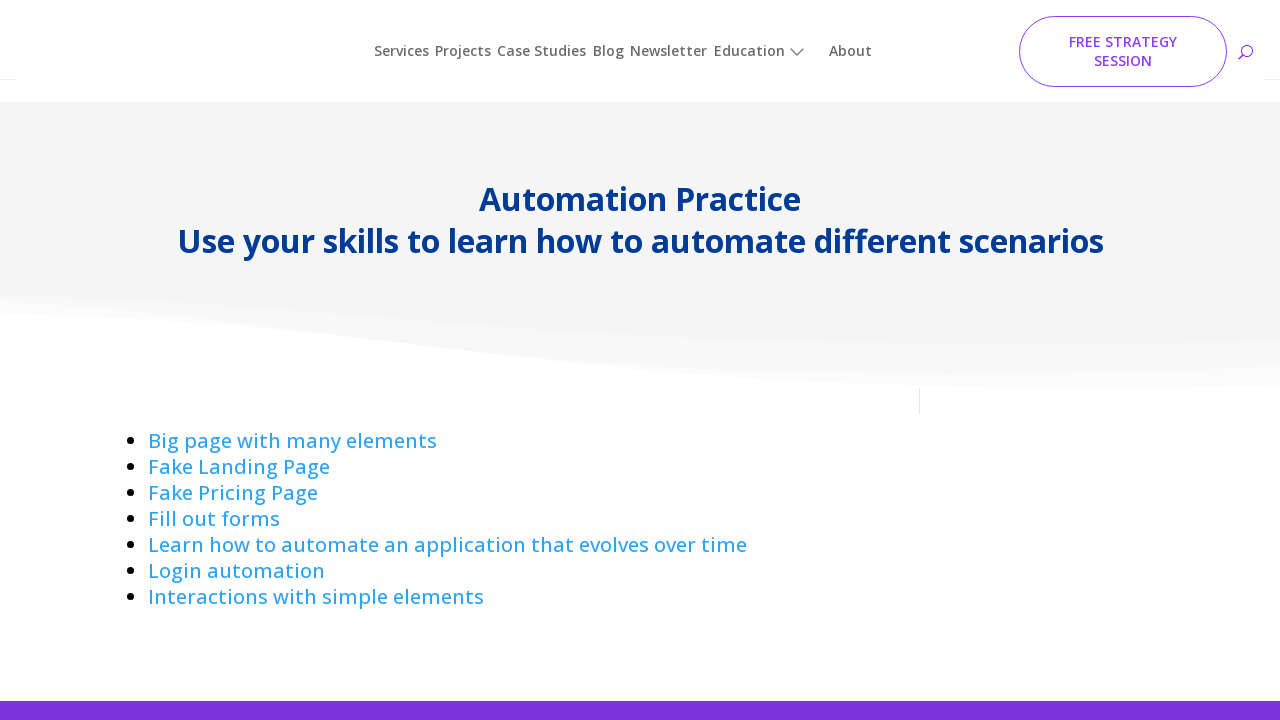

Clicked on Interactions link at (316, 574) on a:has-text('Interactions ')
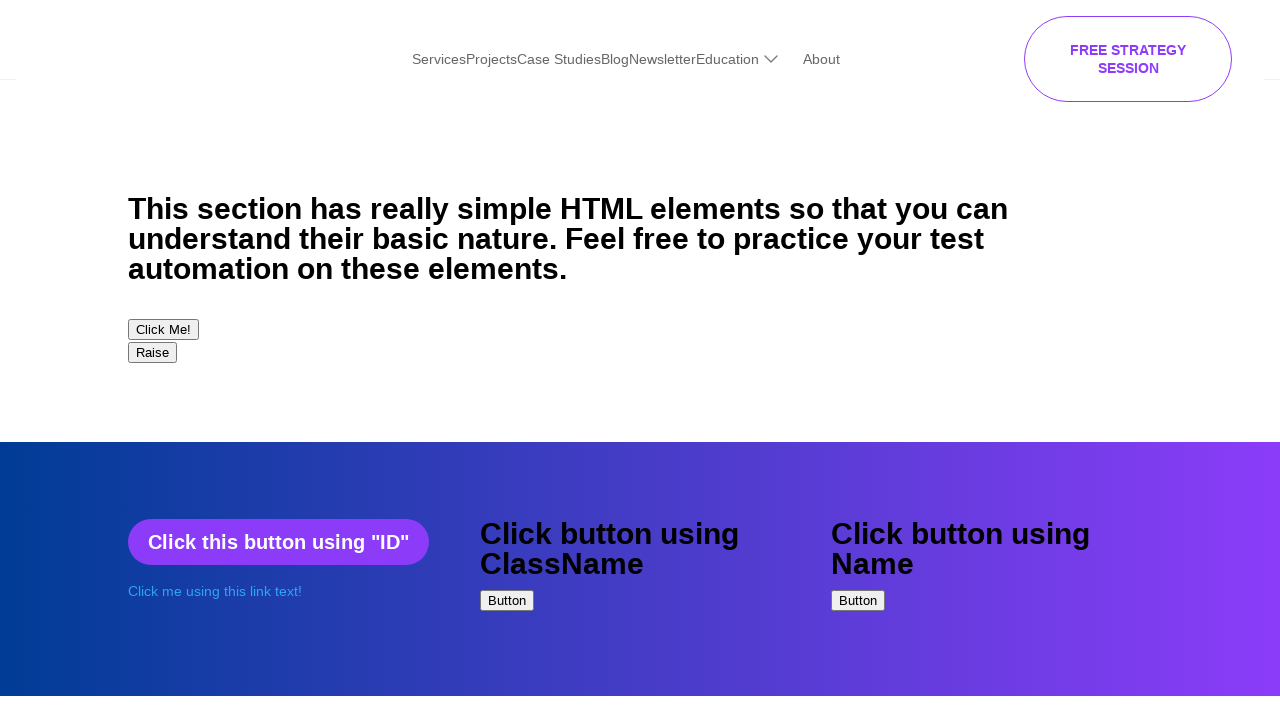

Clicked on clickable icon that leads to link-success page at (144, 360) on a[href='/link-success/']
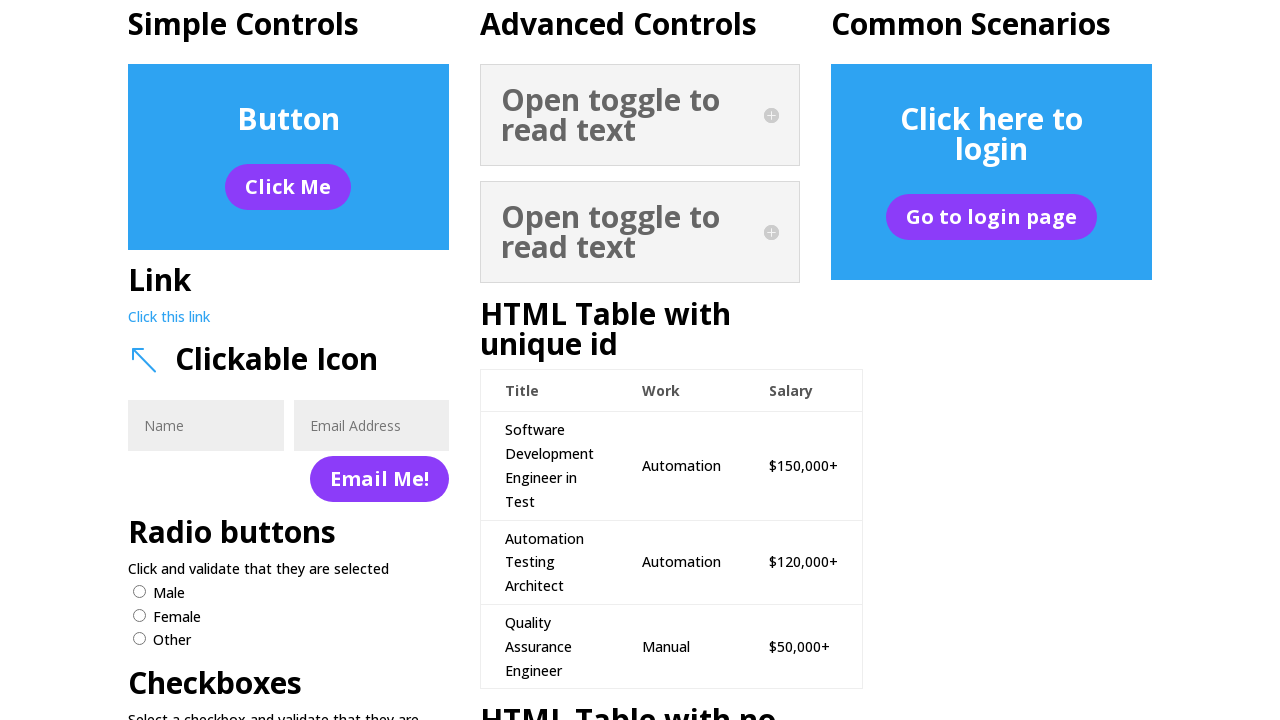

Success heading loaded on page
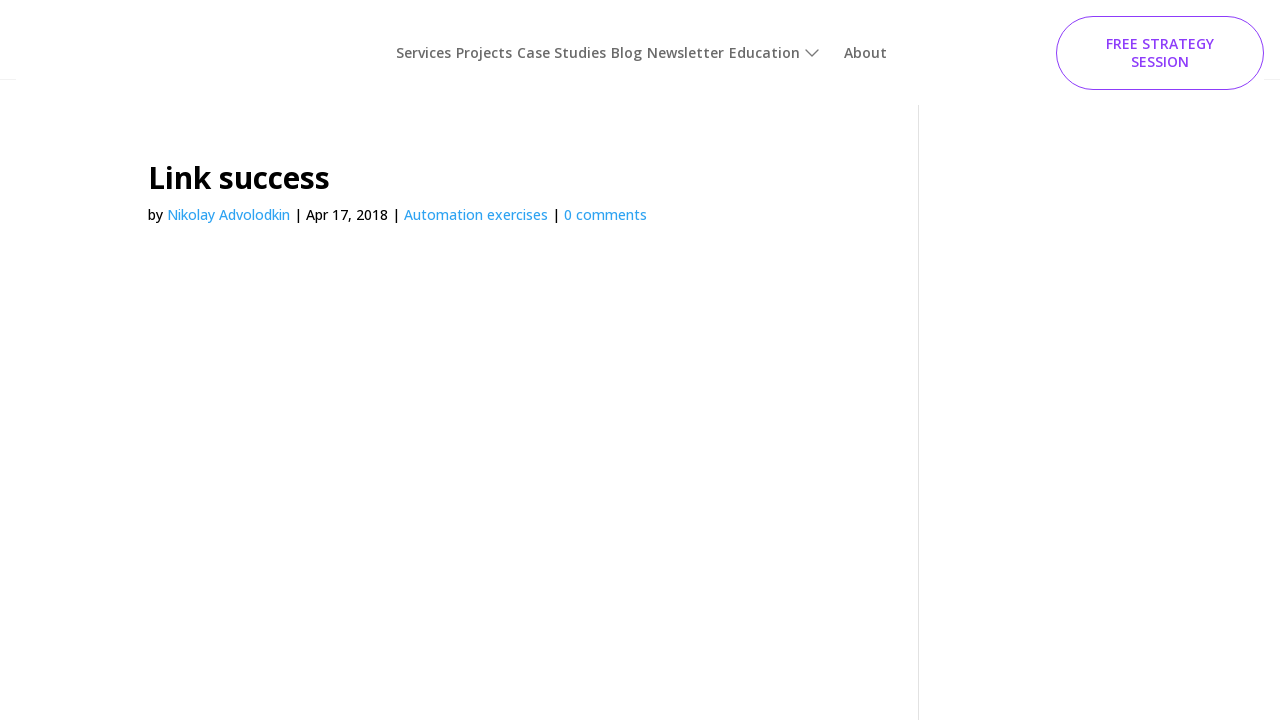

Verified that heading text is 'Link success'
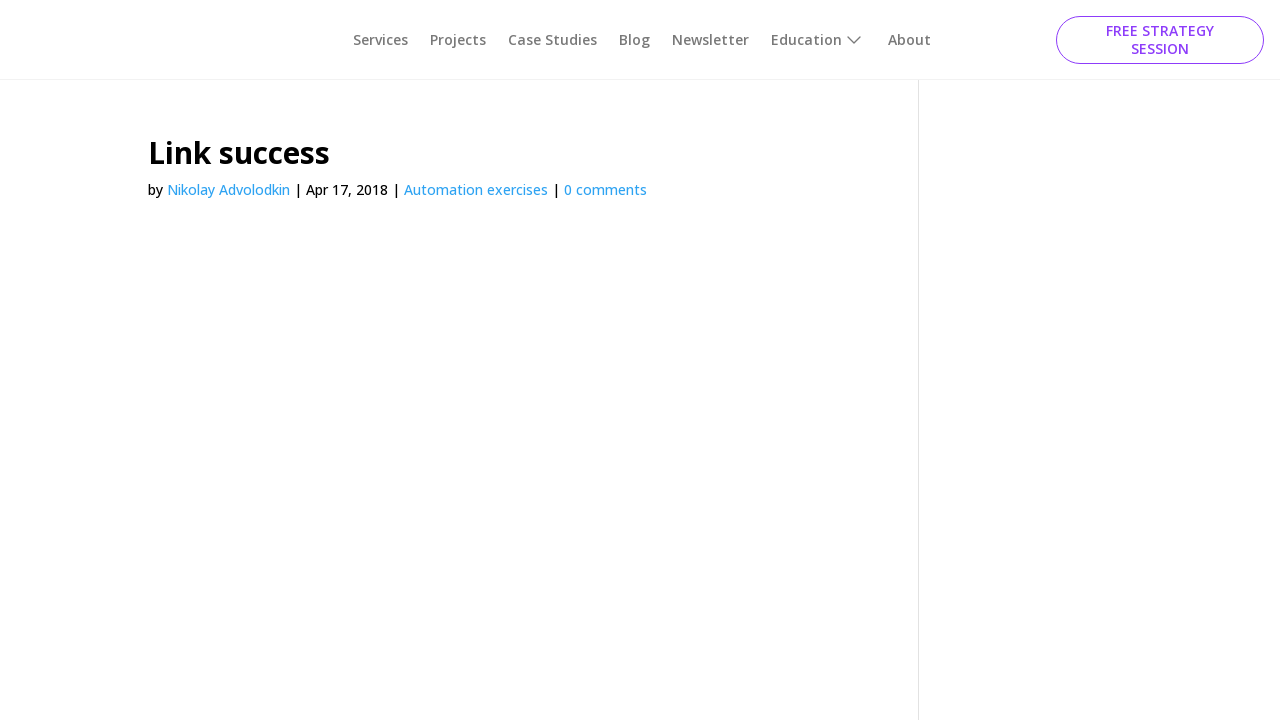

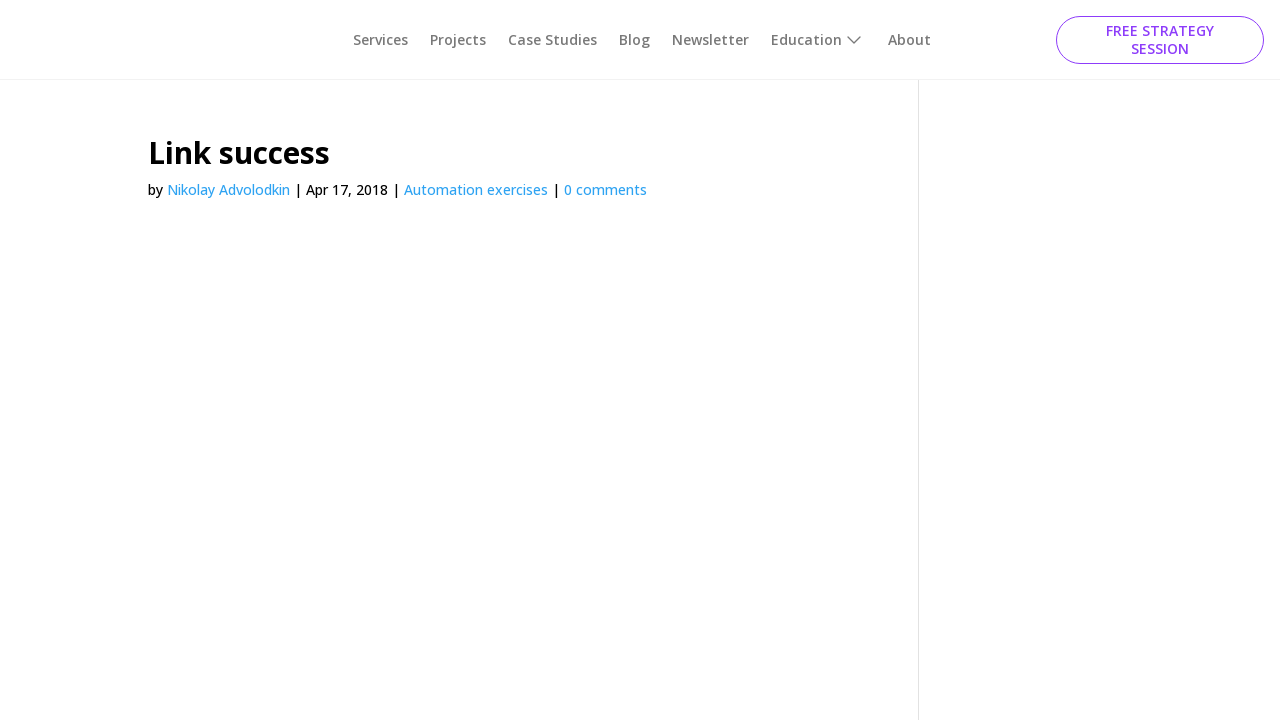